Tests keyboard interactions by typing text in a textbox and using keyboard shortcuts to select and copy

Starting URL: http://sahitest.com/demo/label.htm

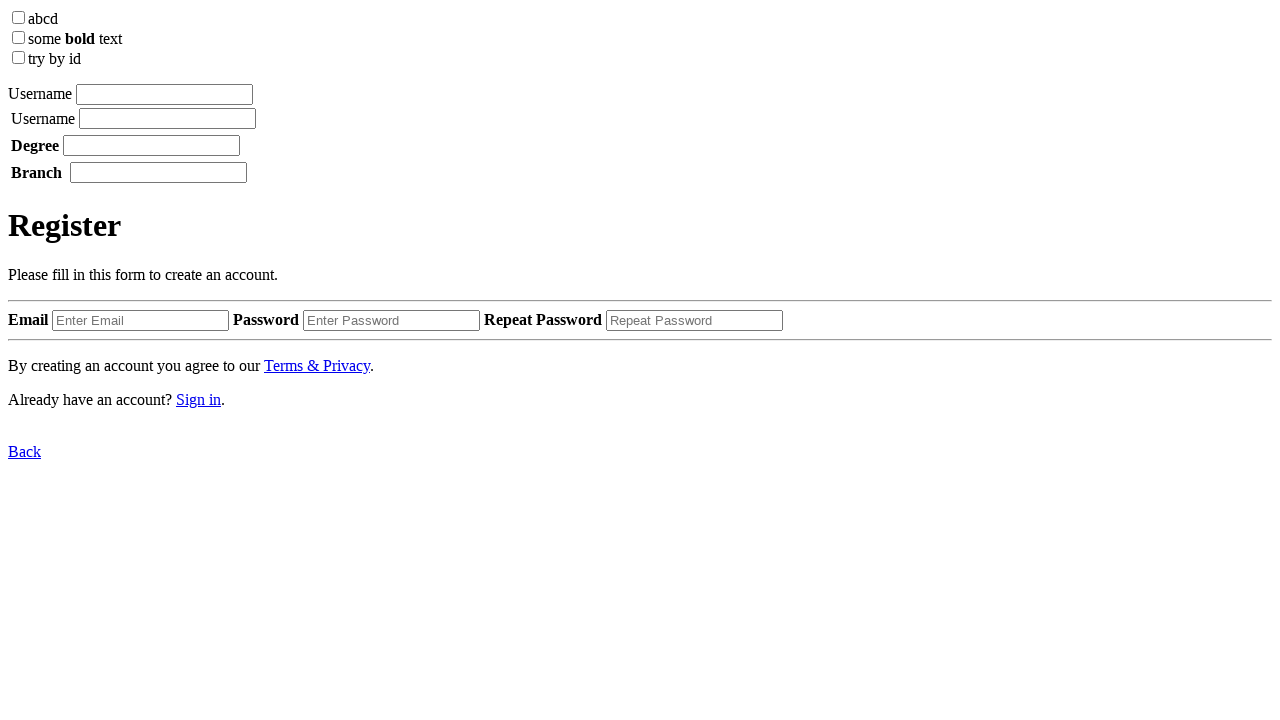

Navigated to keyboard interaction test page
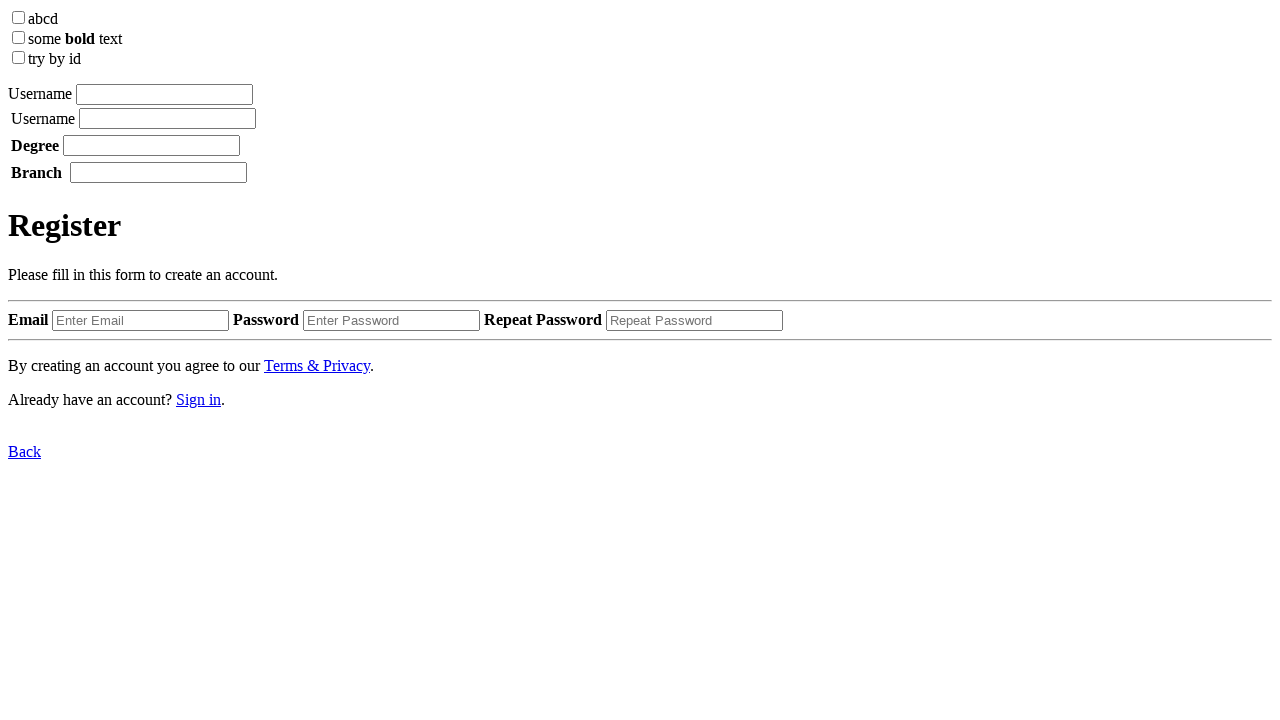

Filled first textbox with 'ashin' on xpath=//input[@type='textbox'] >> nth=0
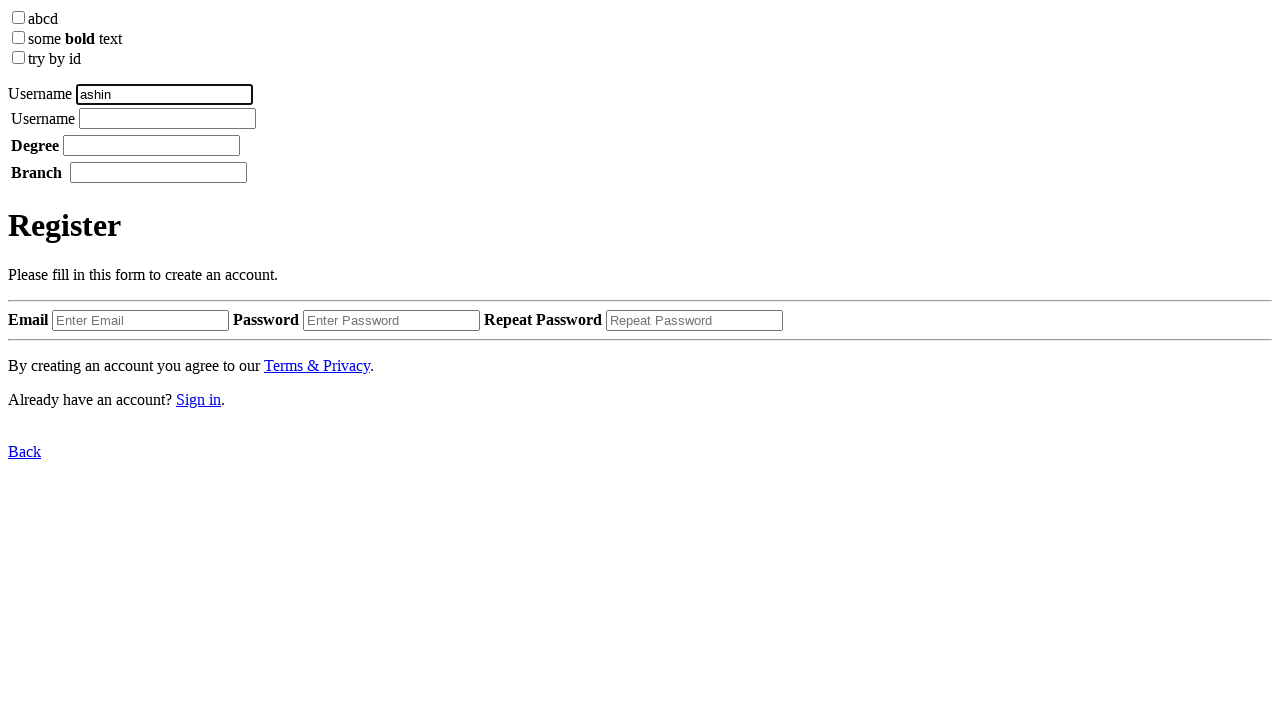

Selected all text in textbox using Ctrl+A on xpath=//input[@type='textbox'] >> nth=0
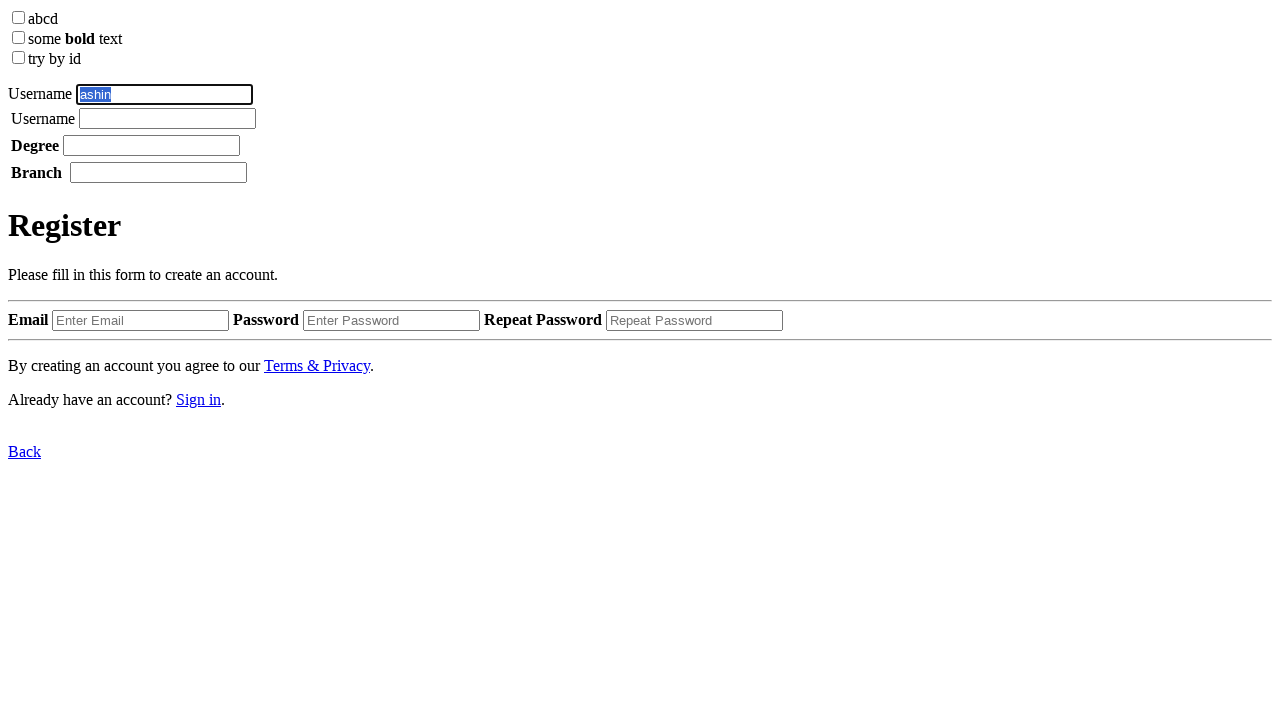

Copied selected text using Ctrl+C on xpath=//input[@type='textbox'] >> nth=0
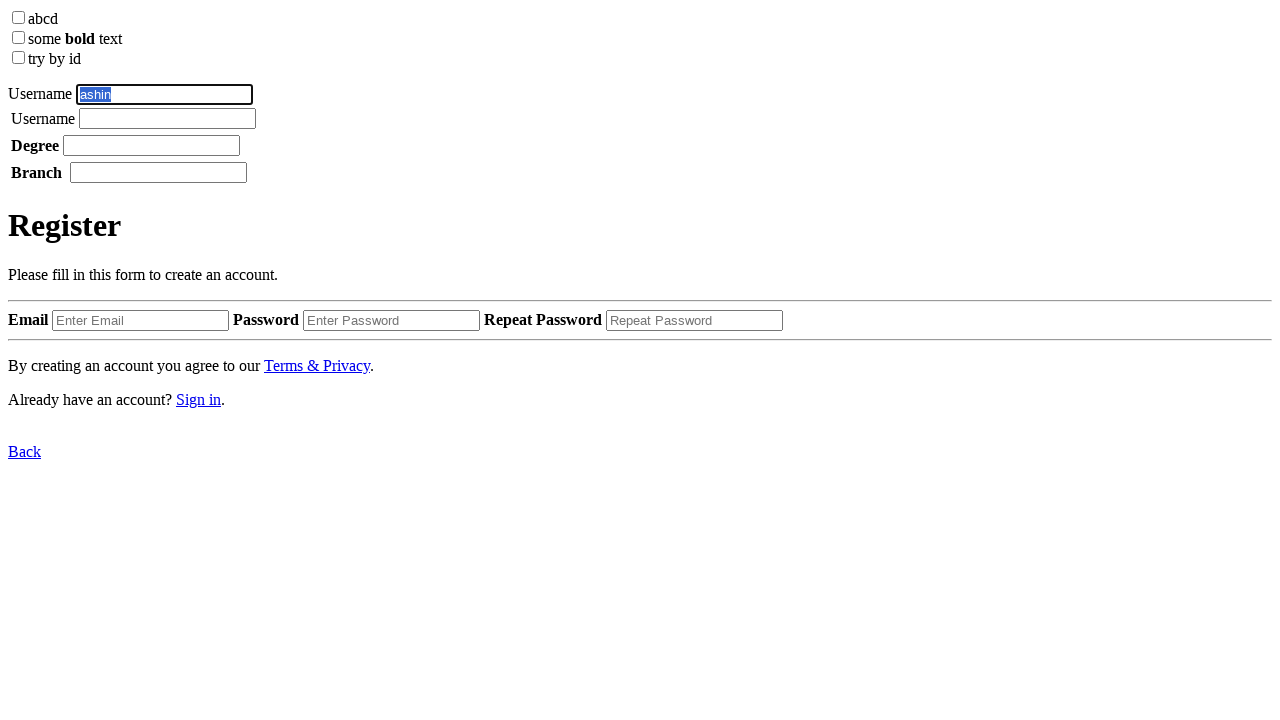

Waited 1 second to observe result
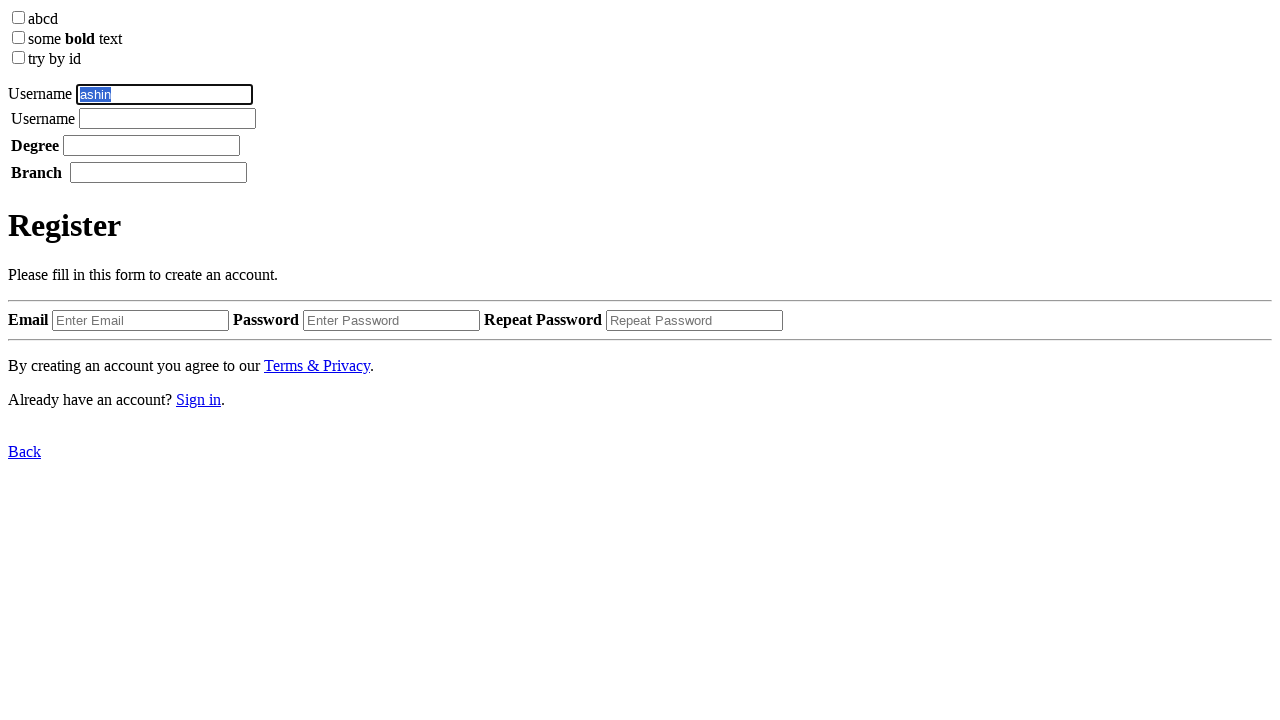

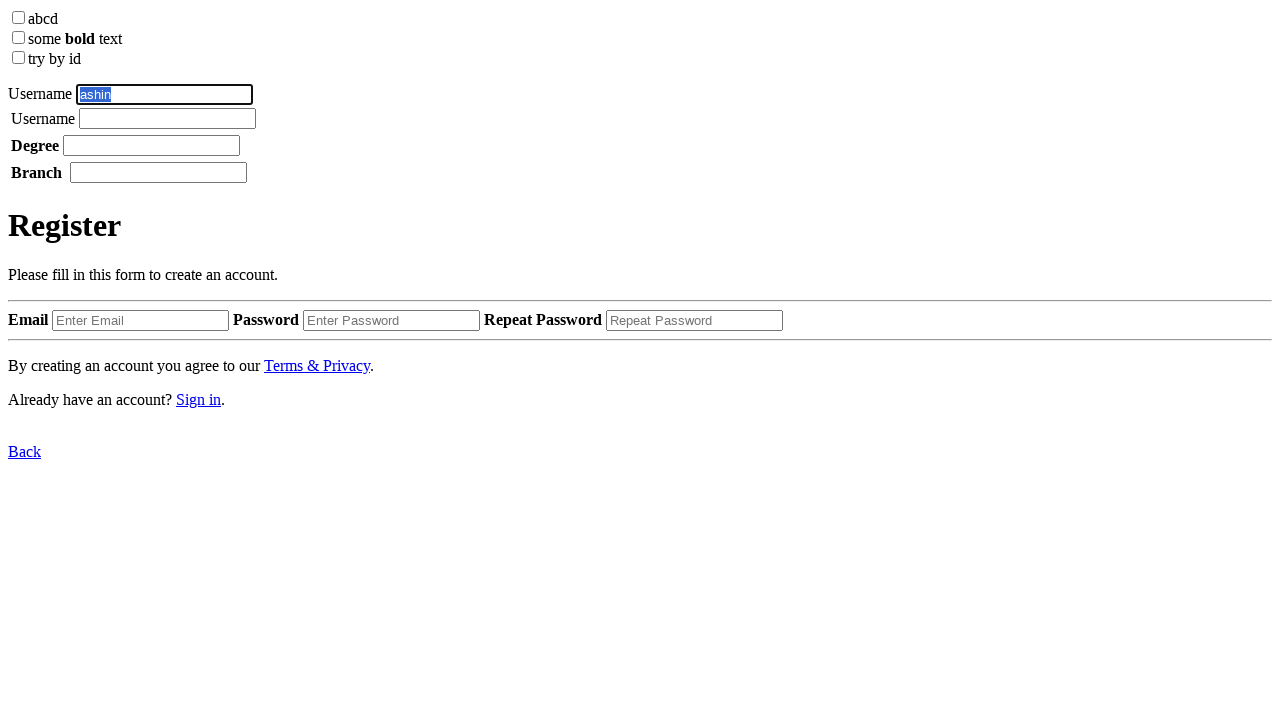